Tests that the Net Worth card is displayed in the Portfolio Summary after generating a strategy by filling in a goal and clicking the Generate Strategy button.

Starting URL: https://frameworkrealestatesolutions.com/portfolio-simulator-v3.html

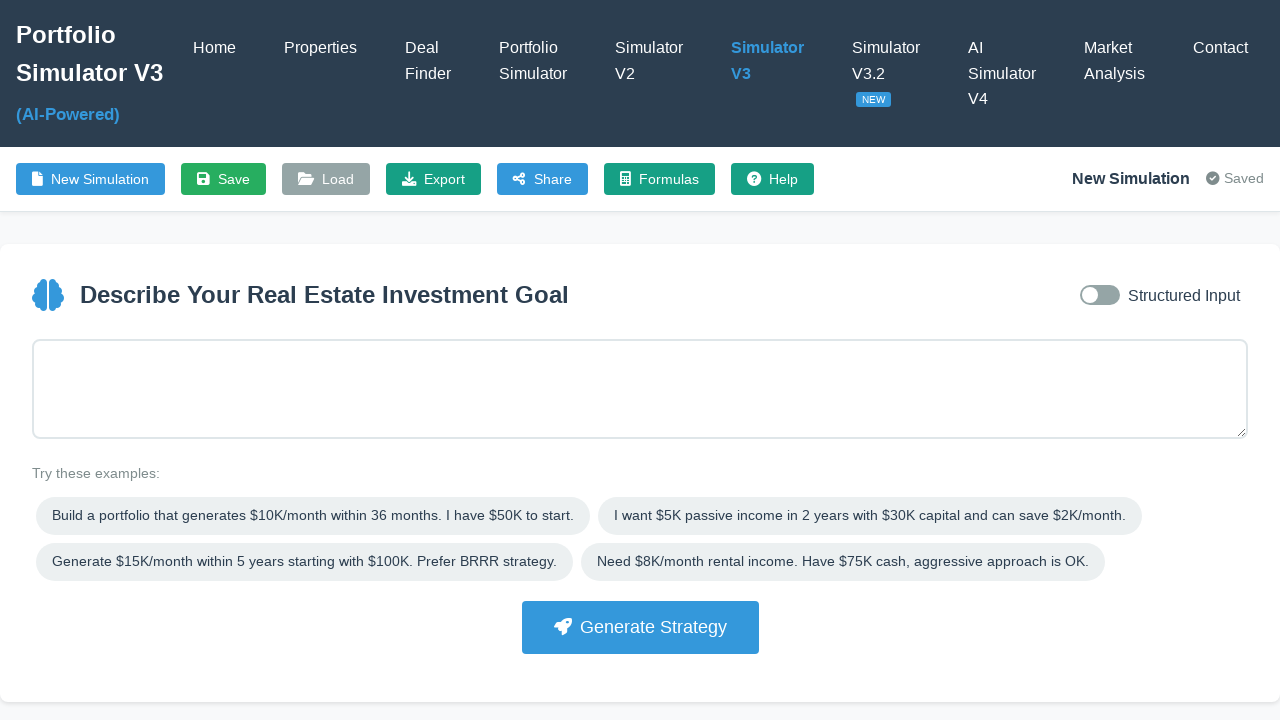

Waited for Portfolio Simulator V3 heading to load
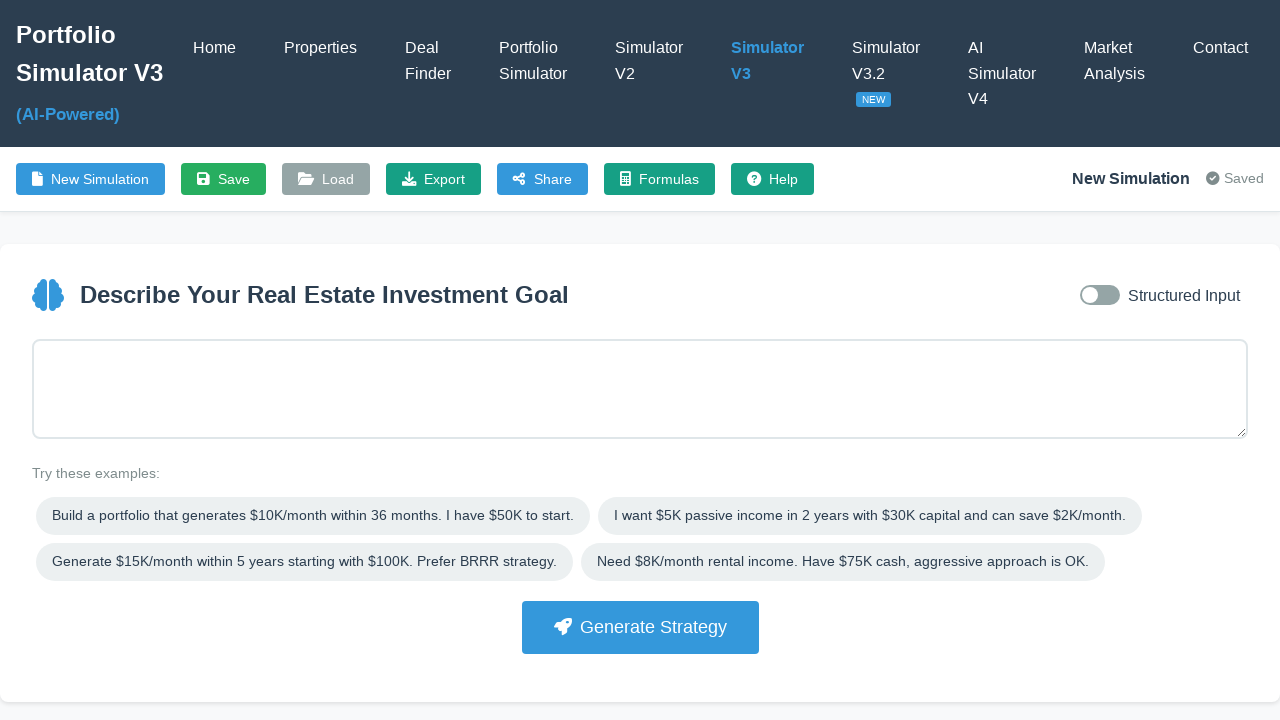

Filled goal input with 'Generate $5K/month in 24 months with $30K capital' on #goalInput
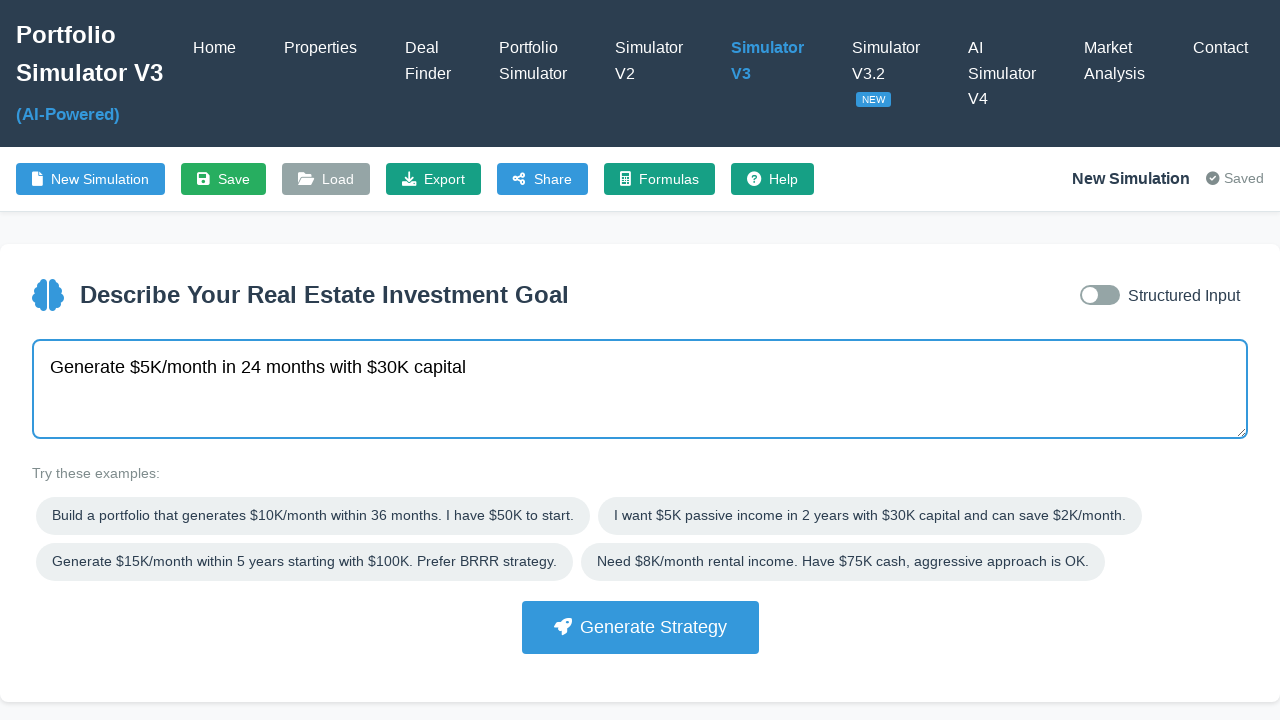

Clicked Generate Strategy button at (640, 627) on button:has-text("Generate Strategy")
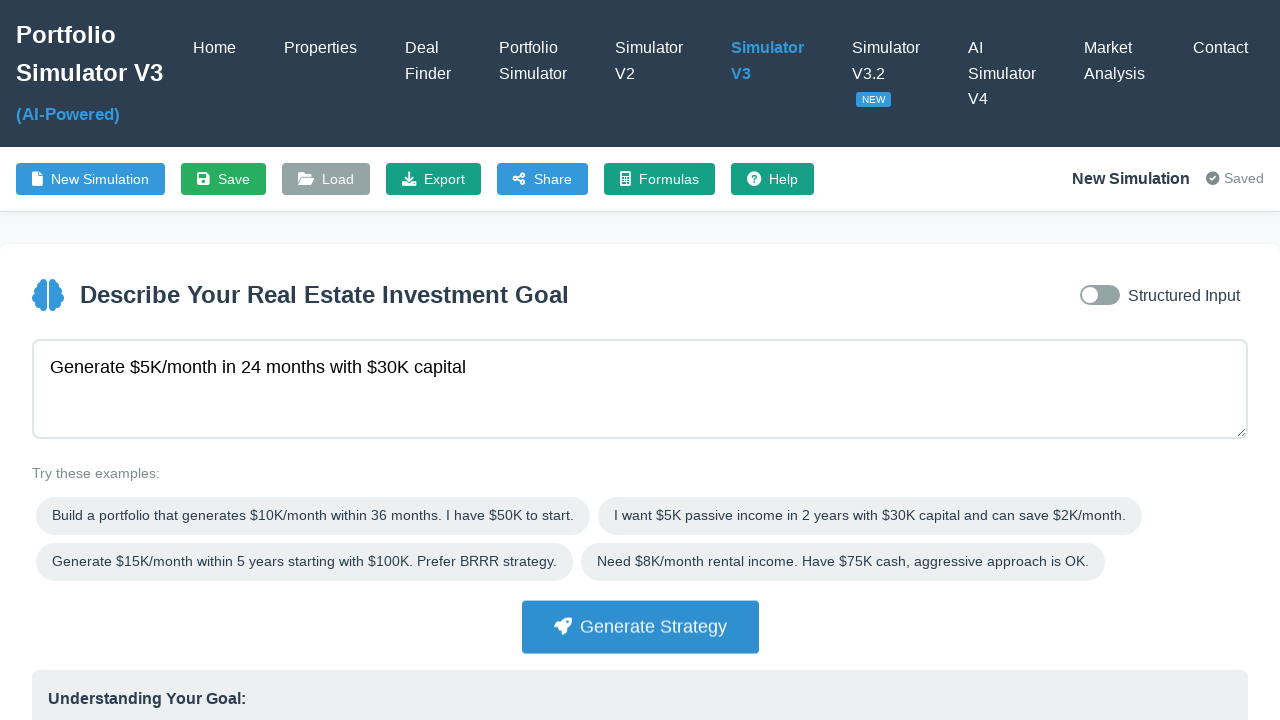

Strategy card element appeared
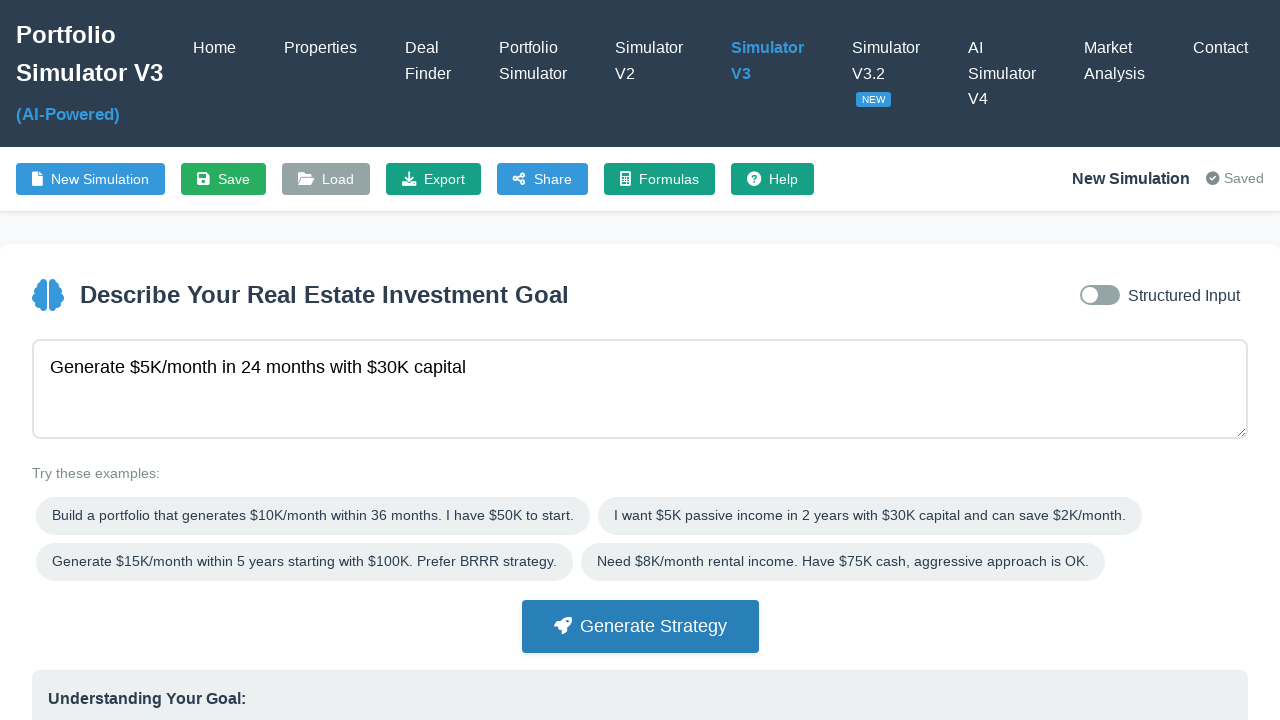

V2 Components became visible
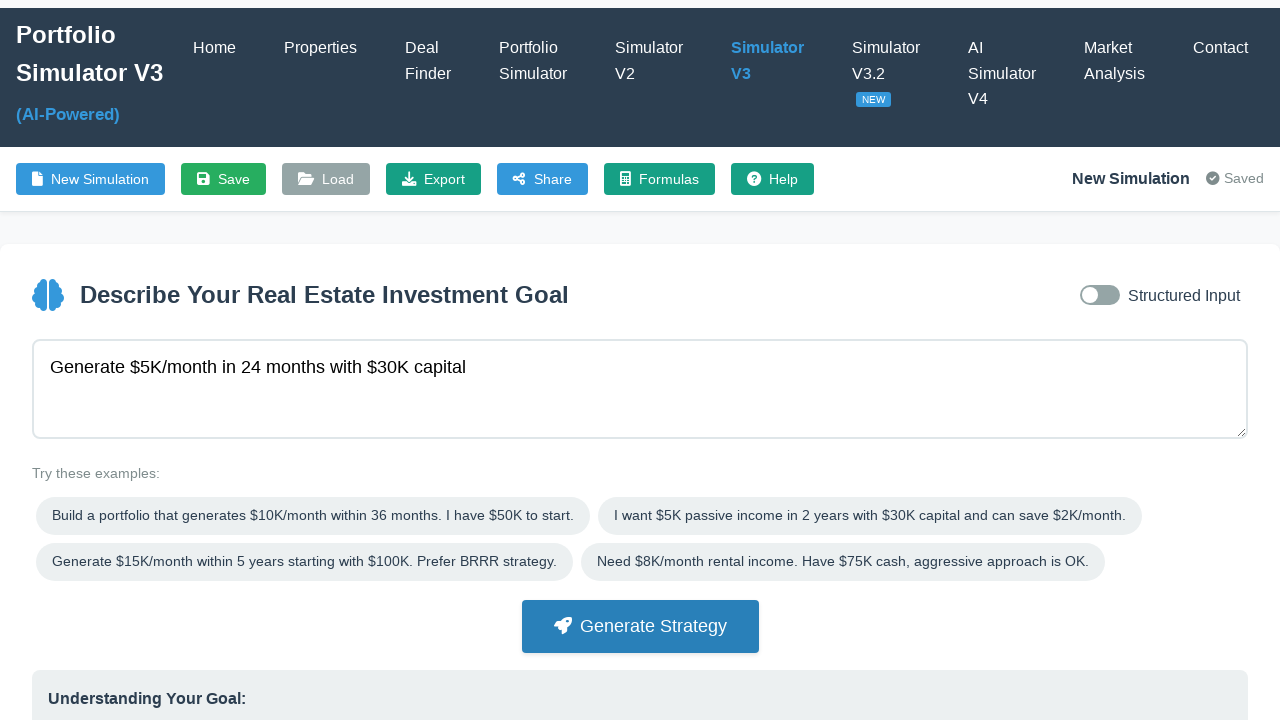

Net Worth (Equity + Cash) label is visible
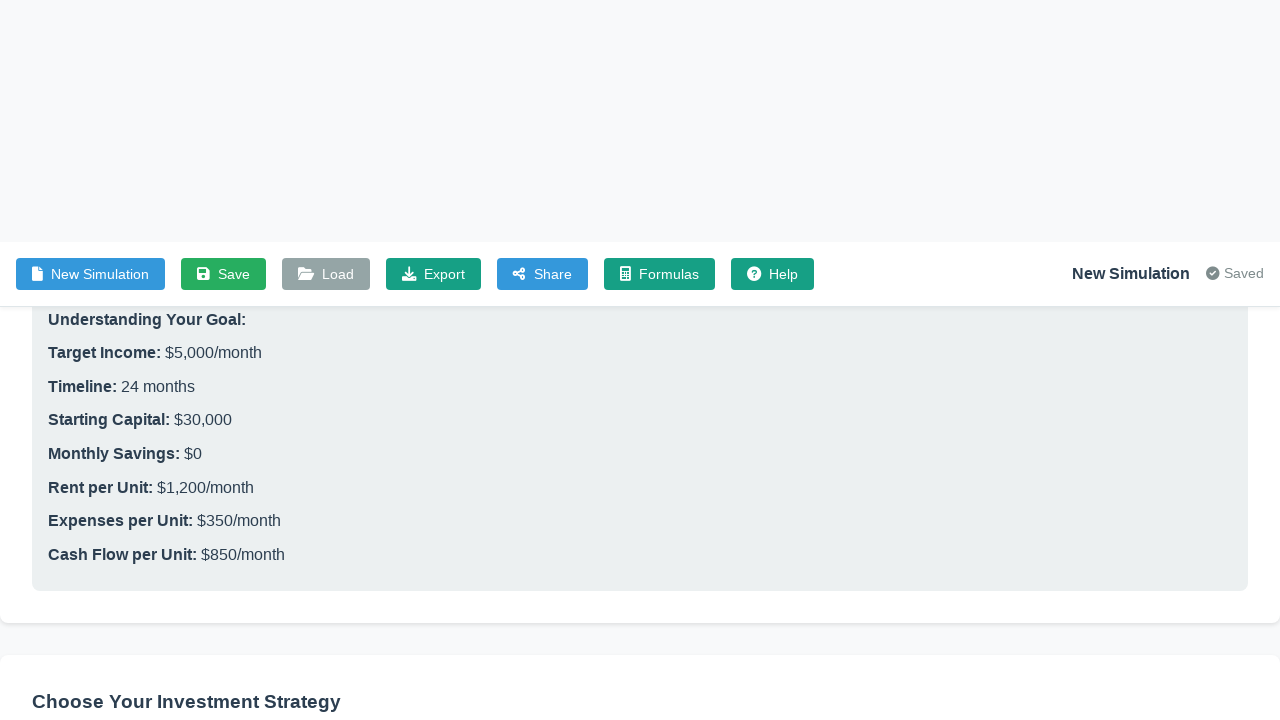

Total Net Worth element is visible
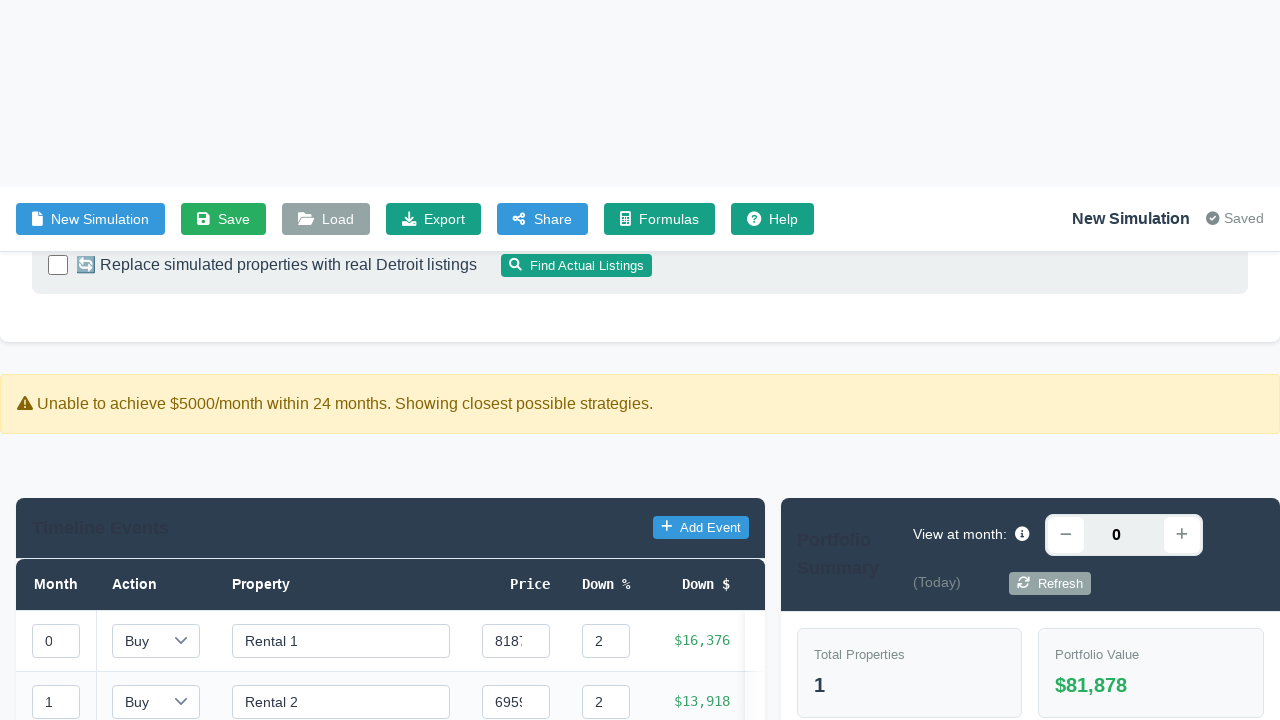

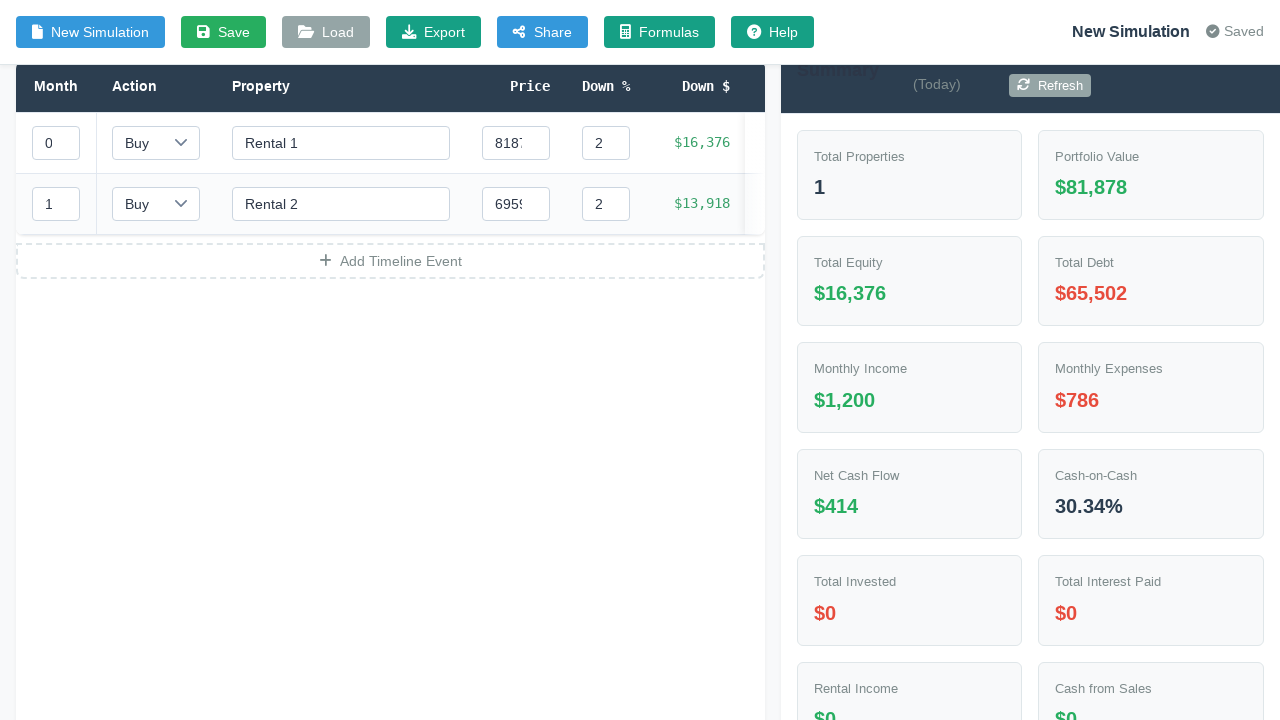